Tests a web form by filling a text field and submitting the form to verify the submission message appears

Starting URL: https://www.selenium.dev/selenium/web/web-form.html

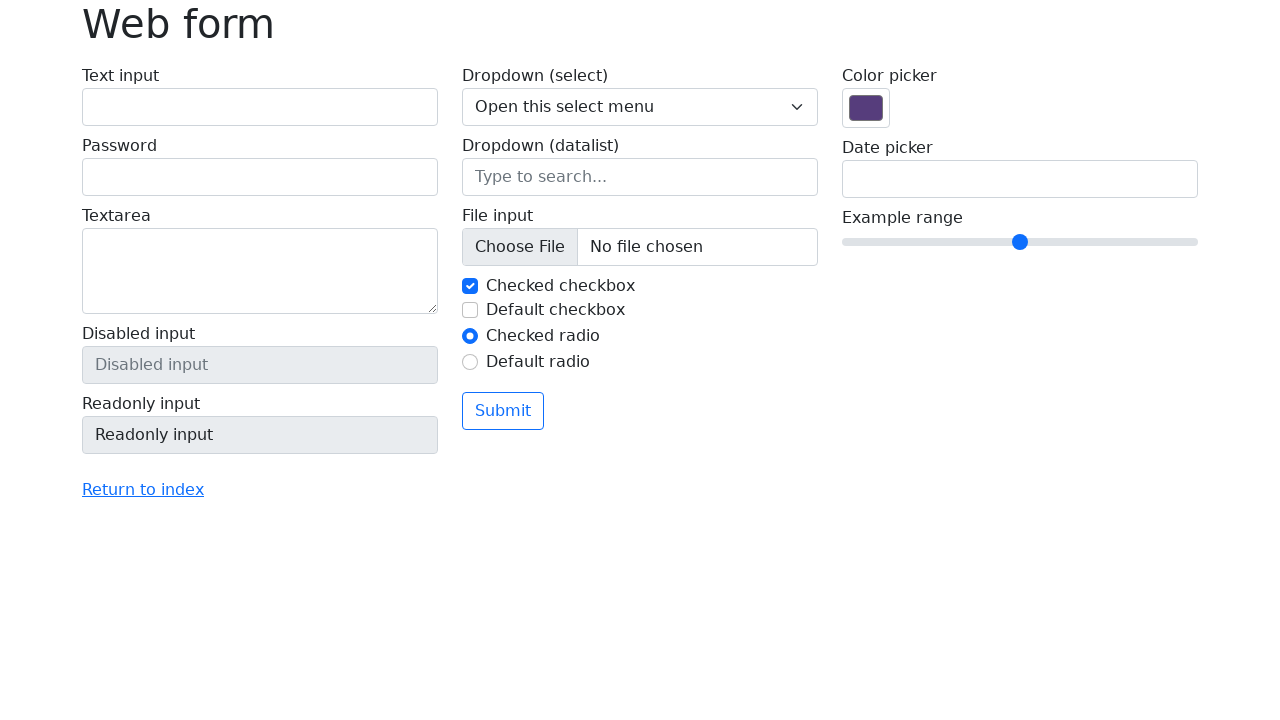

Filled text field with 'Selenium' on input[name='my-text']
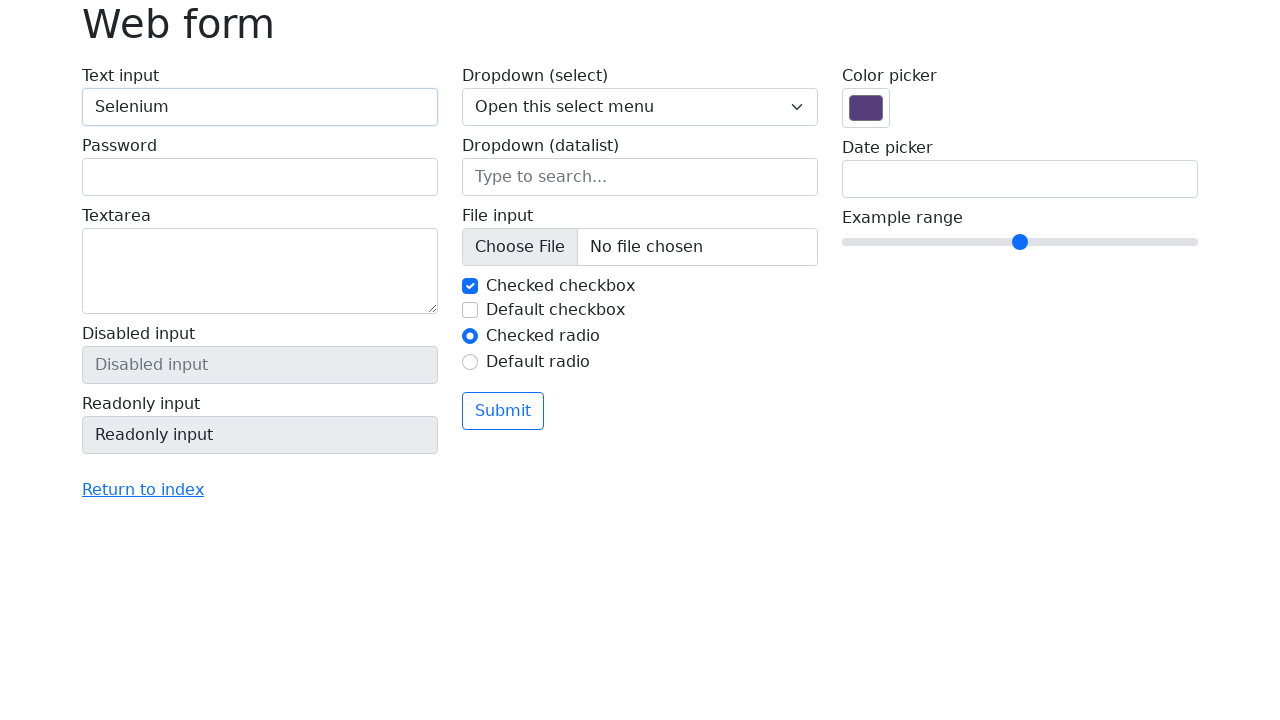

Clicked the submit button at (503, 411) on button
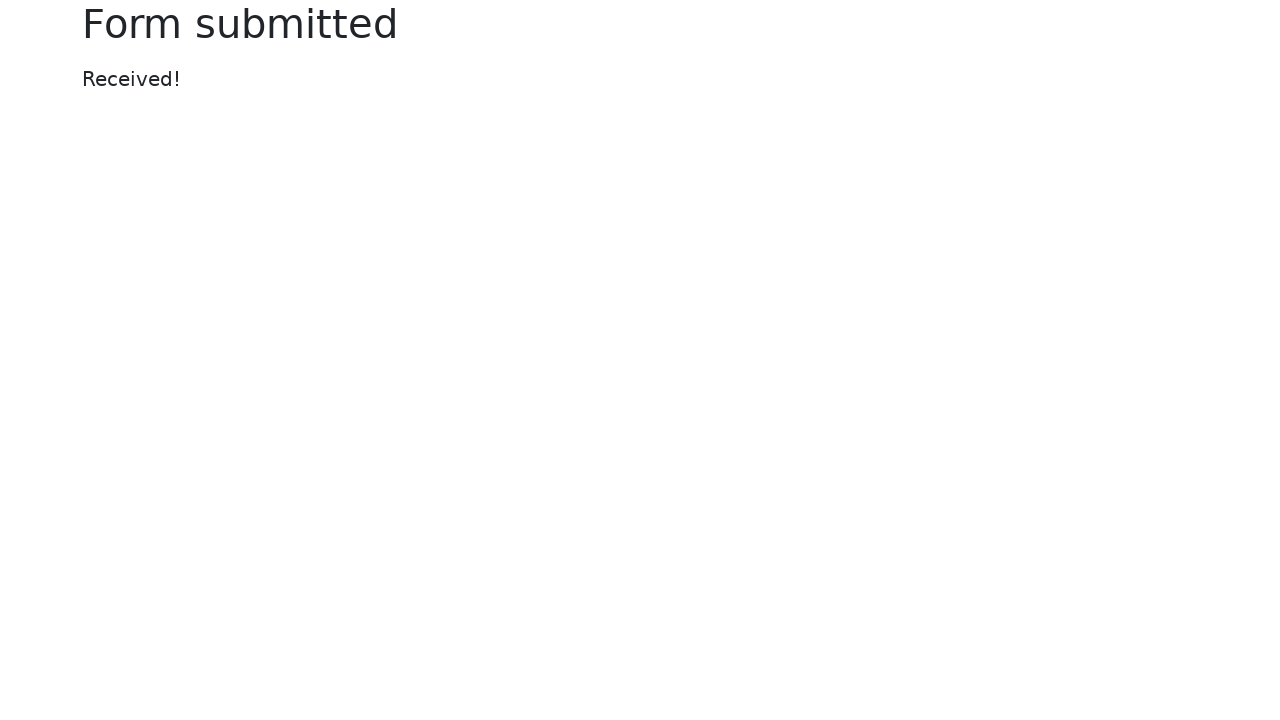

Submission message appeared
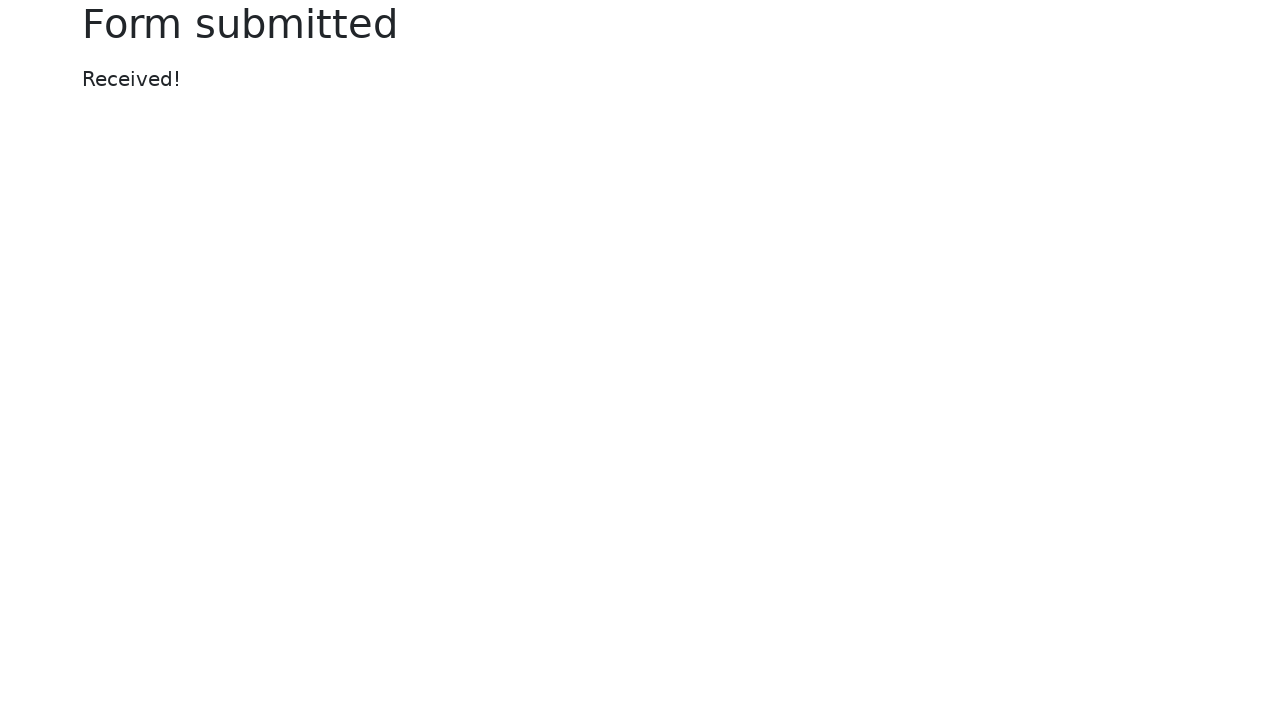

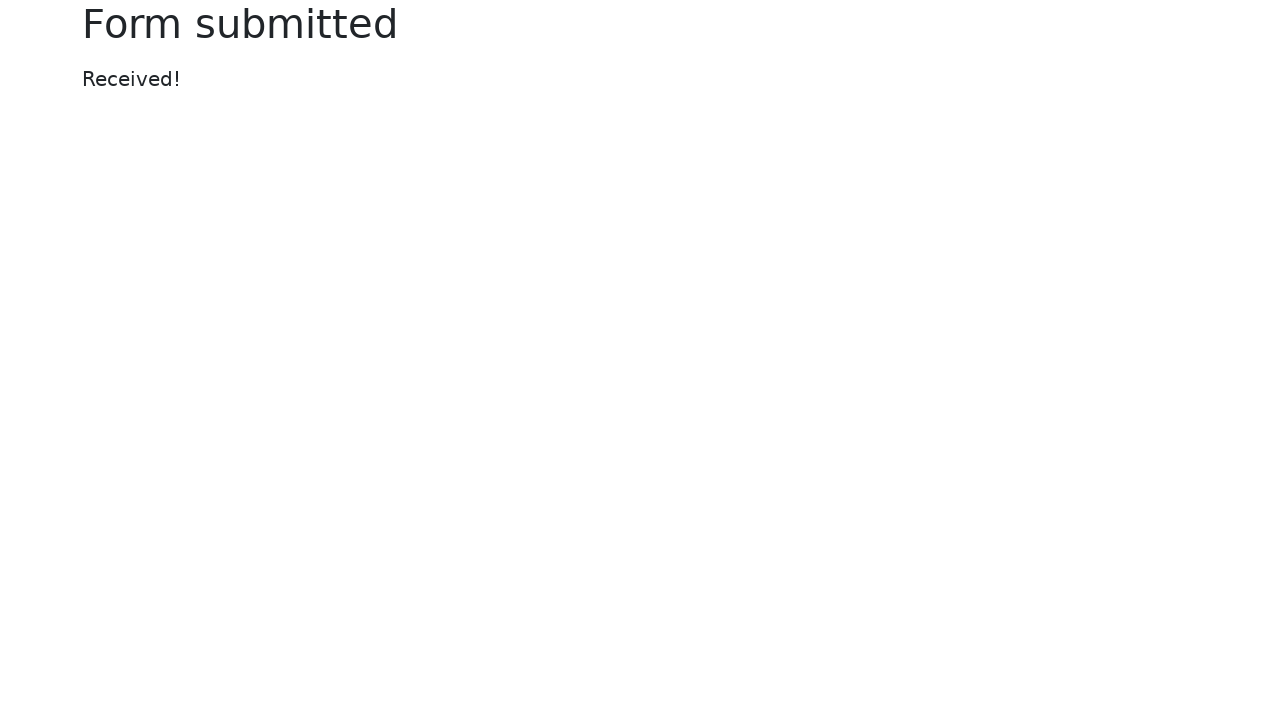